Tests the sorting functionality of a web table by comparing manually sorted data with the table's built-in sort feature

Starting URL: https://rahulshettyacademy.com/seleniumPractise/#/offers

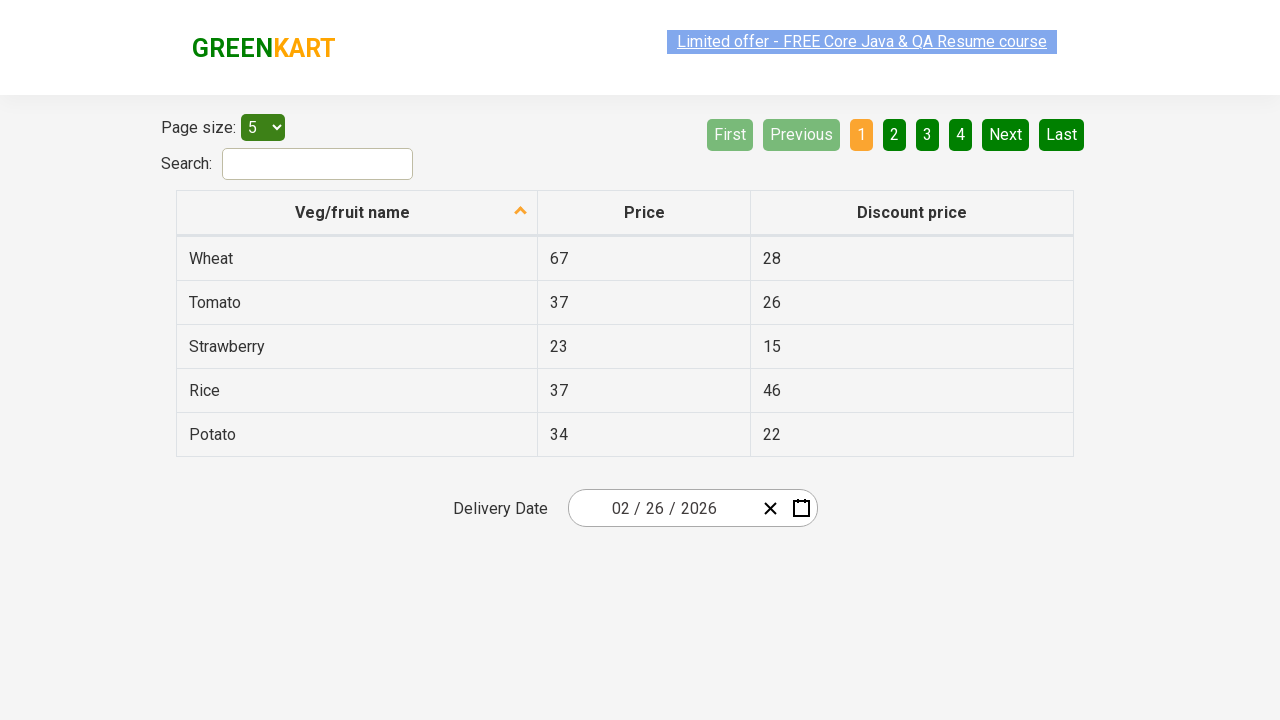

Selected 20 items per page from dropdown on #page-menu
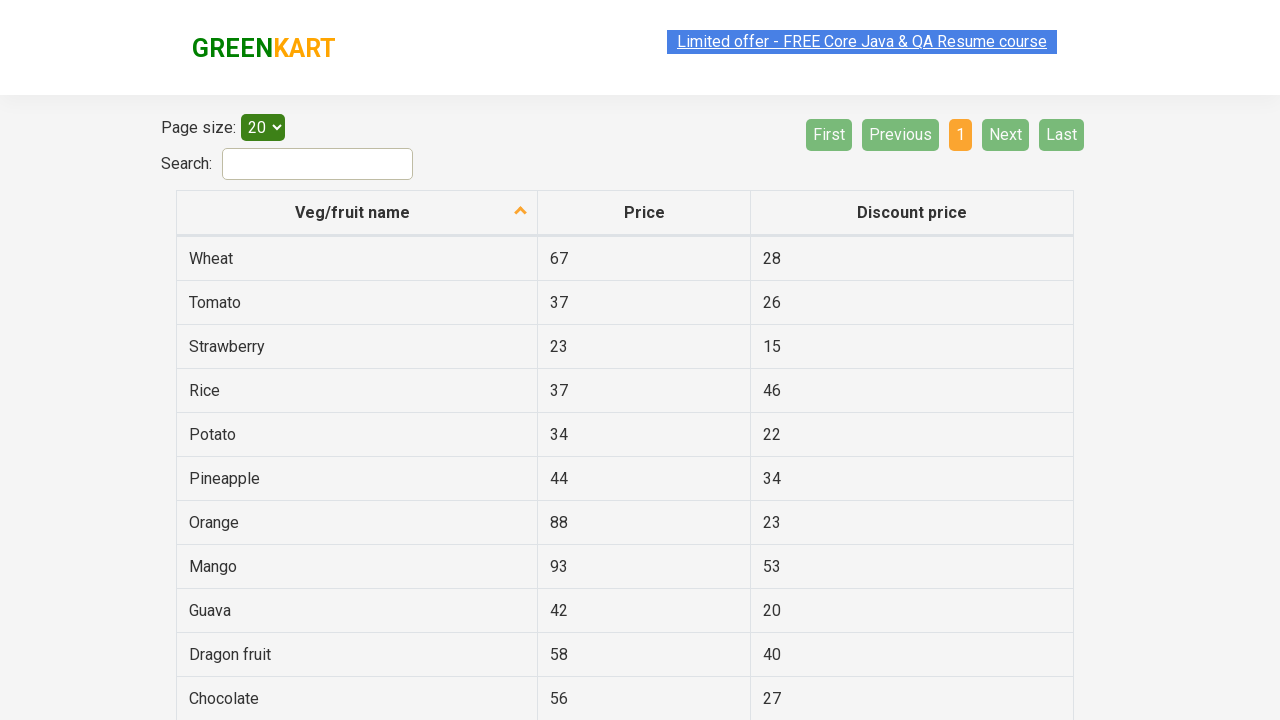

Retrieved all veggie names before sorting
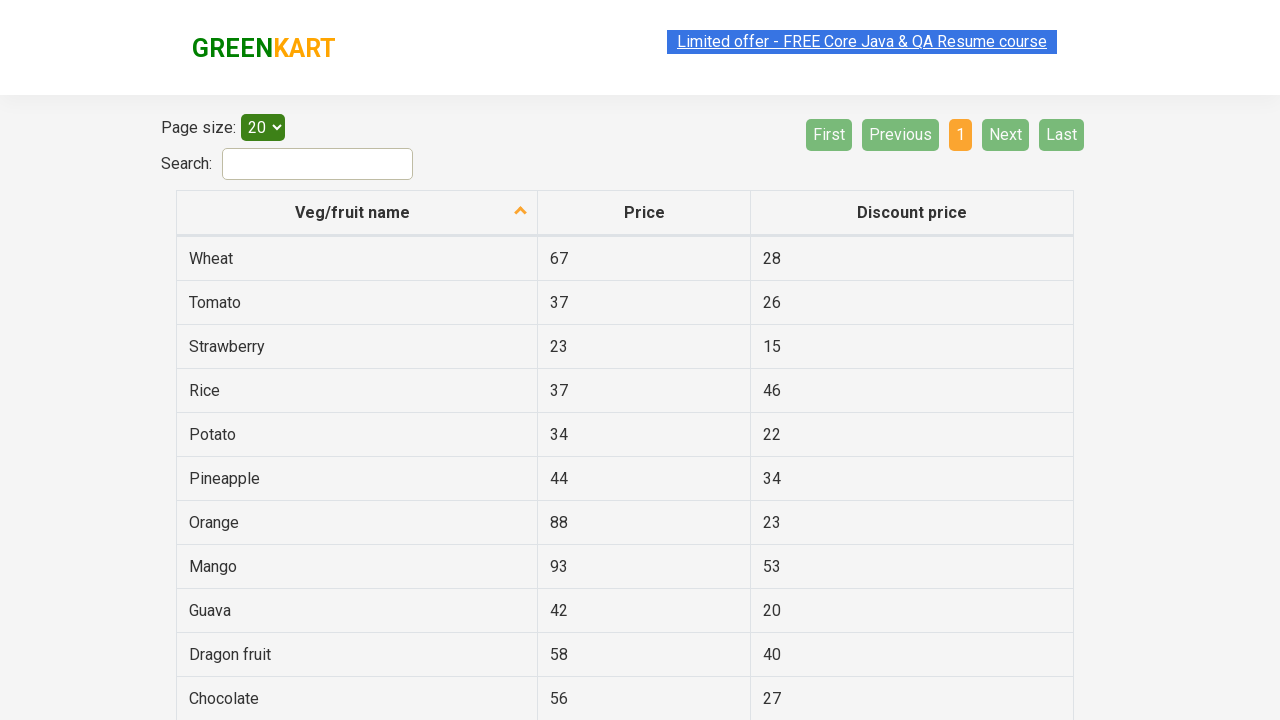

Clicked on fruit name column header to sort at (357, 213) on th[aria-label *= 'fruit name']
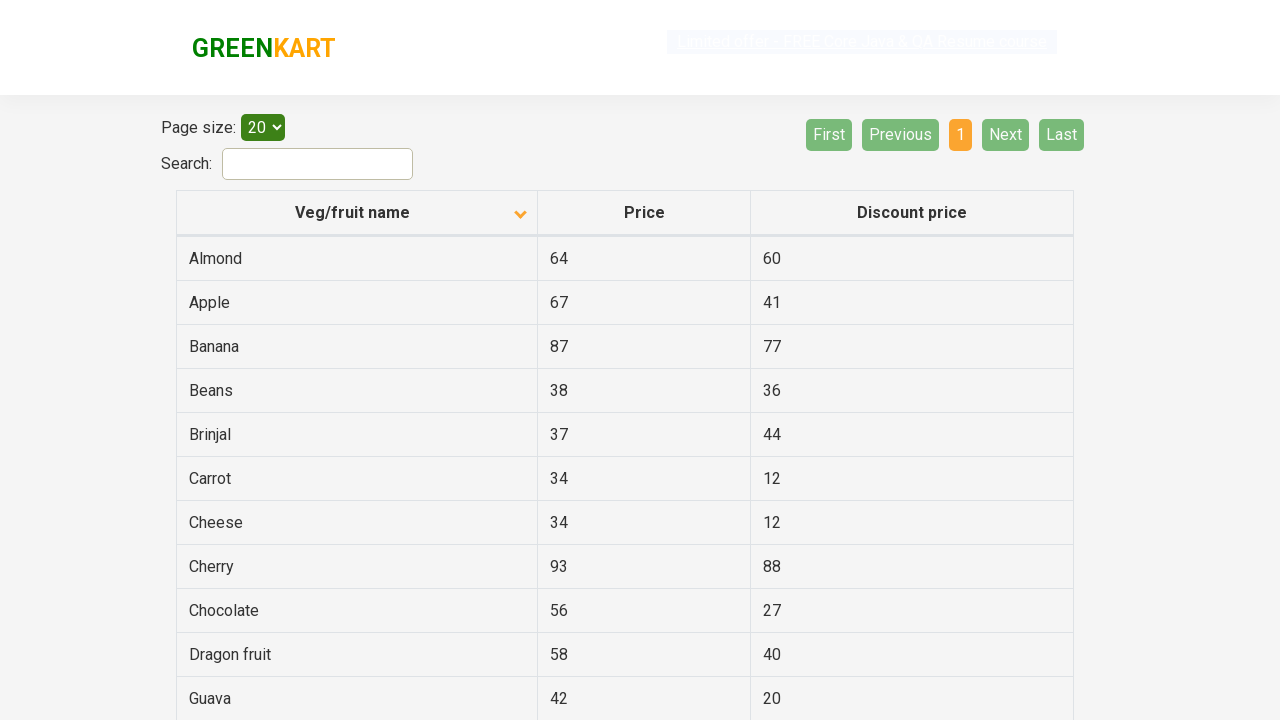

Retrieved all veggie names after sorting
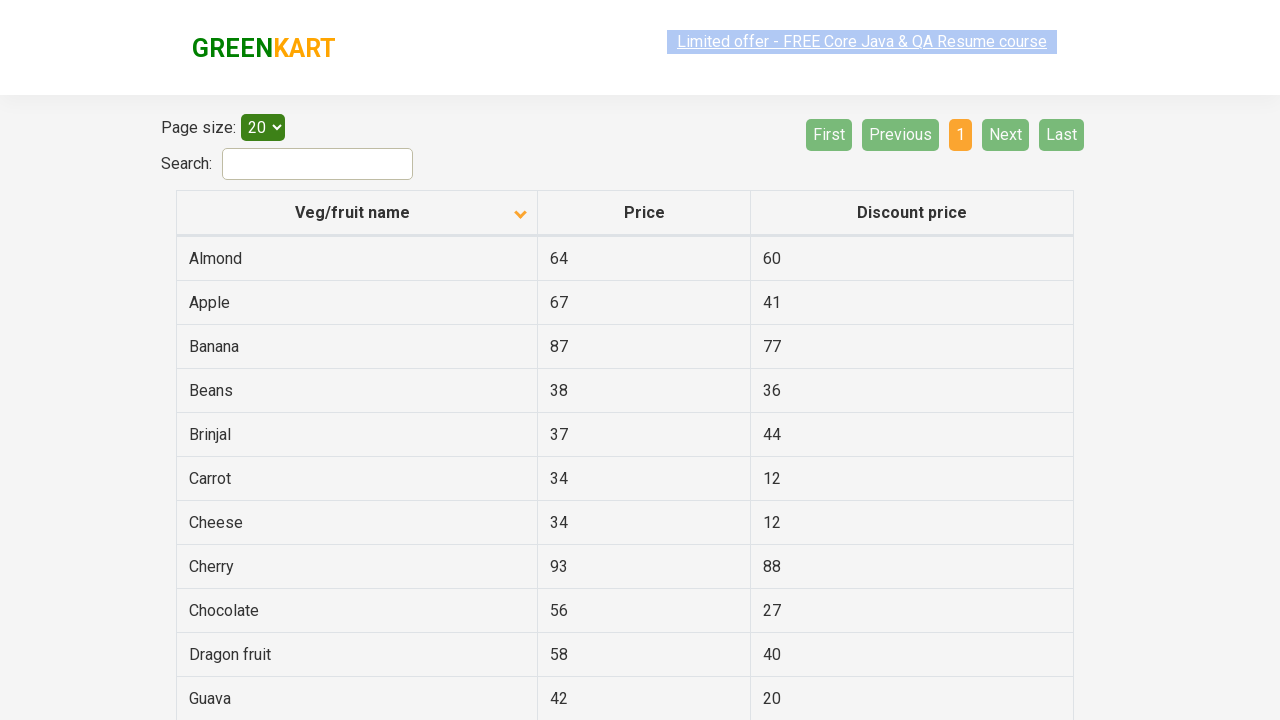

Verified that table is correctly sorted alphabetically
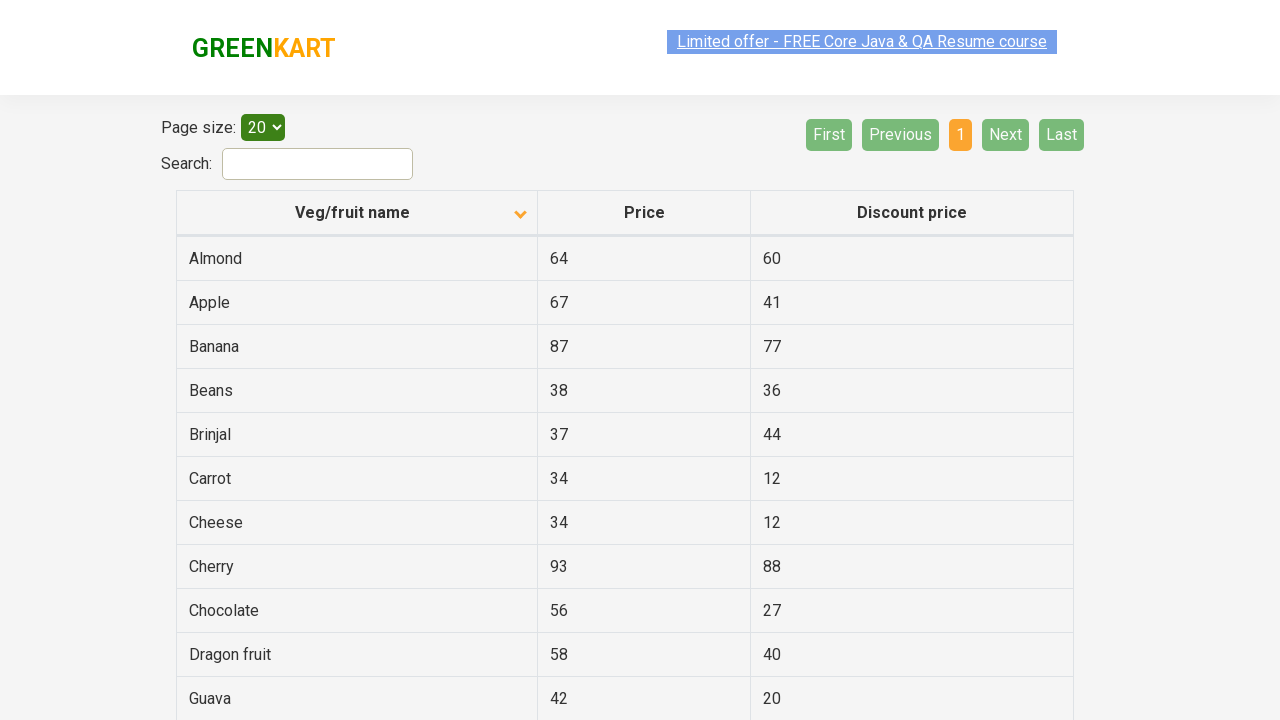

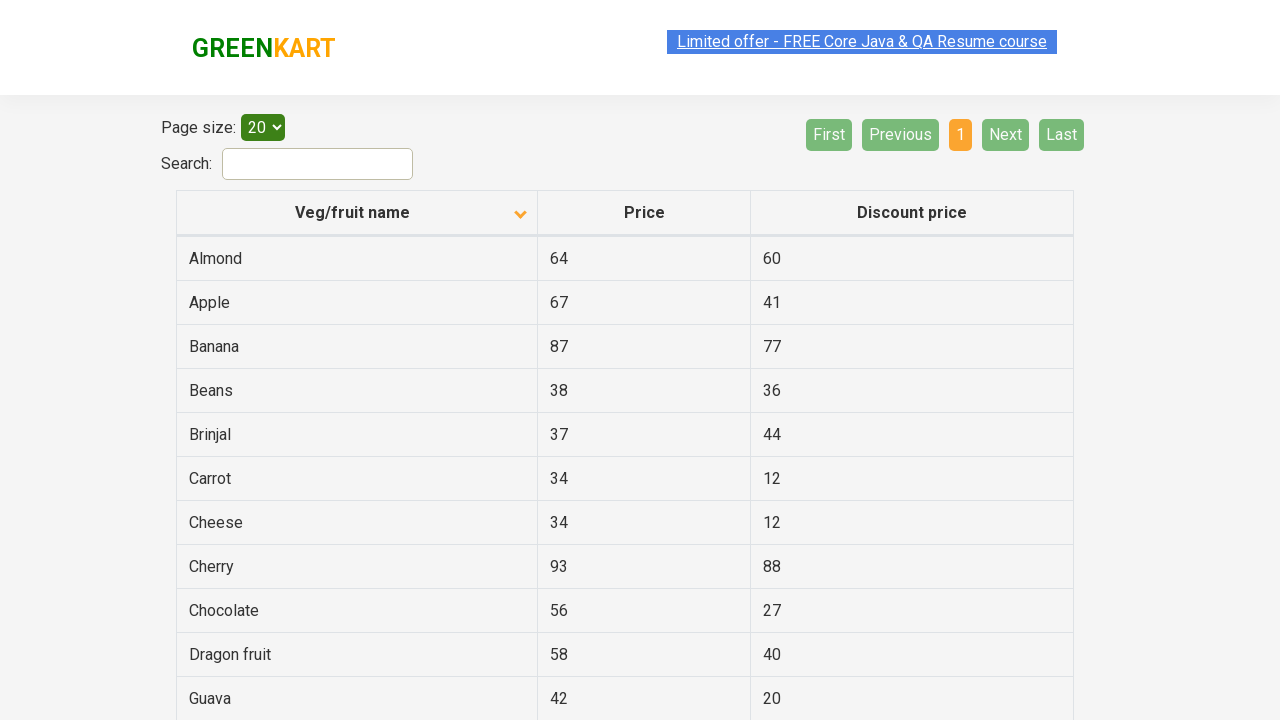